Navigates to the Send Mail & Packages section from the USPS homepage by clicking the mail-ship link

Starting URL: https://www.usps.com/

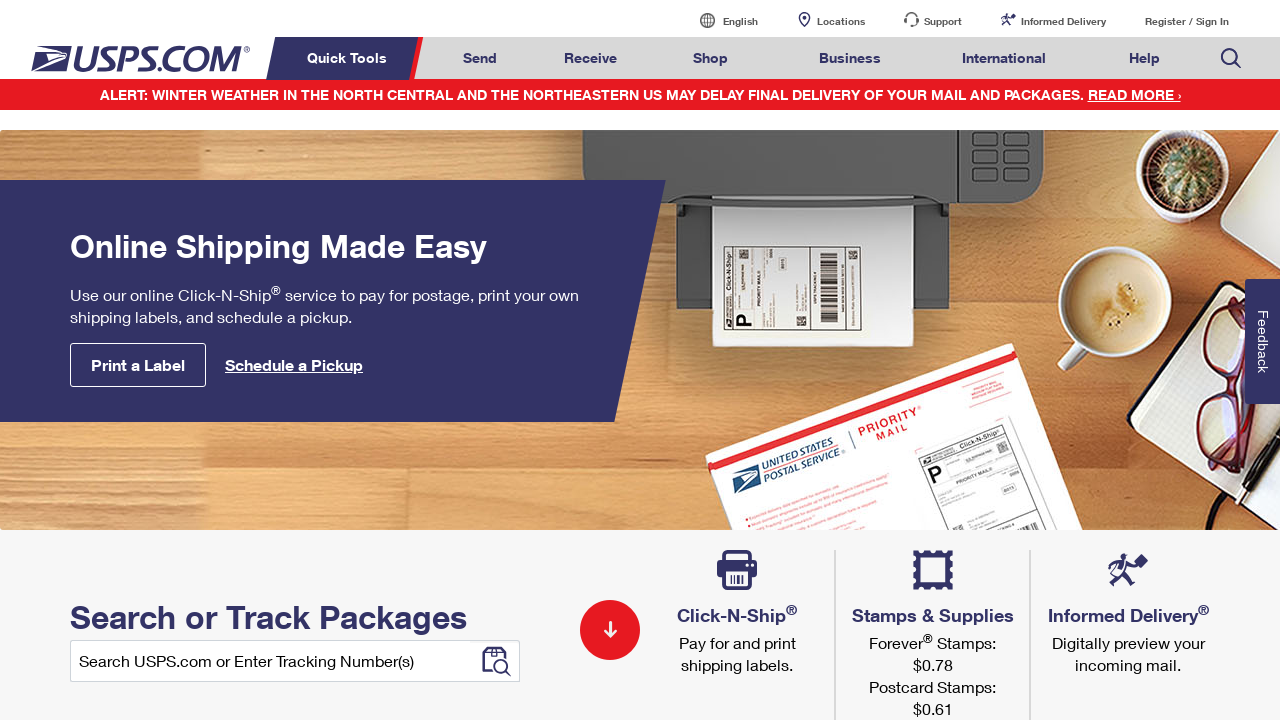

Clicked on Send Mail & Packages link (mail-ship) at (480, 58) on a#mail-ship-width
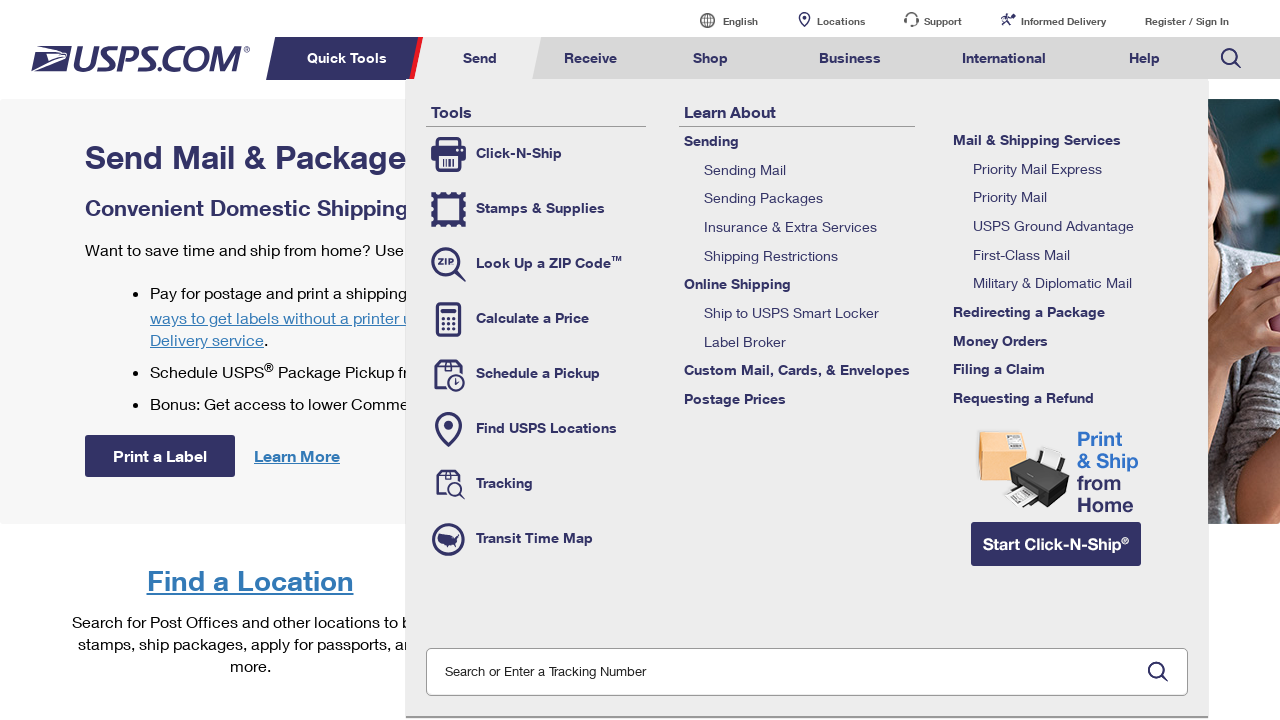

Page load state completed
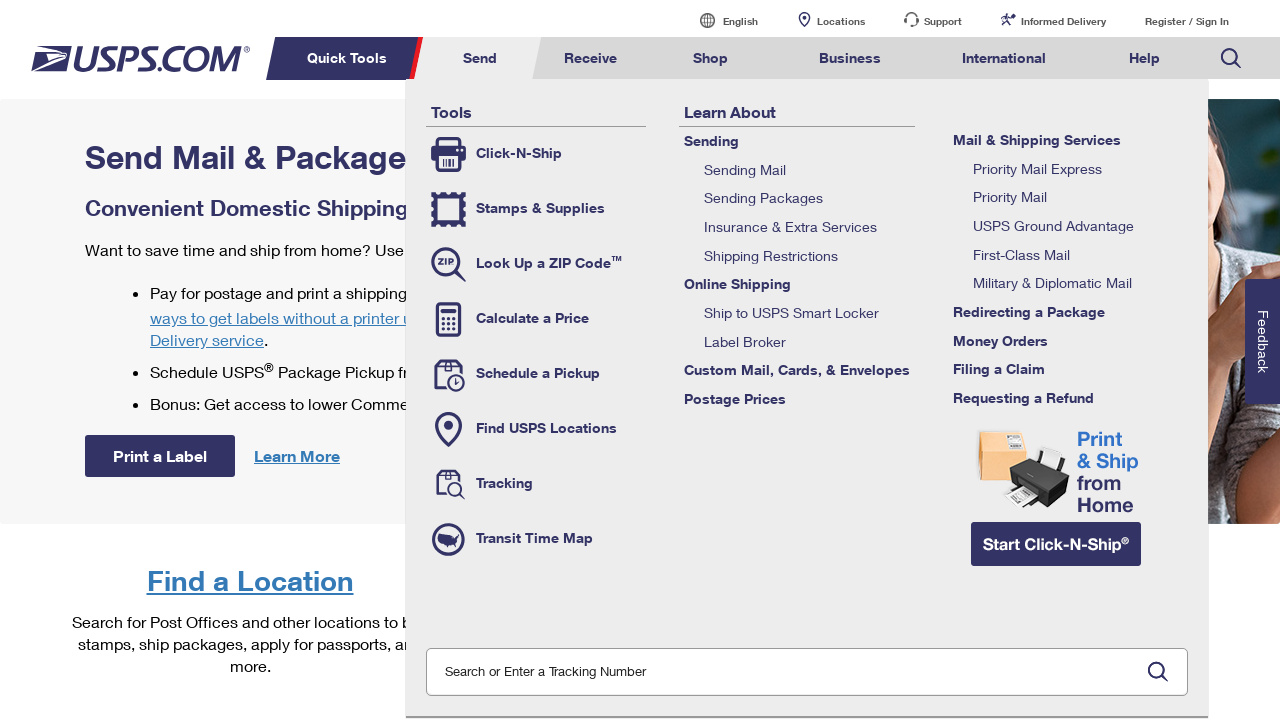

Verified page title is 'Send Mail & Packages | USPS'
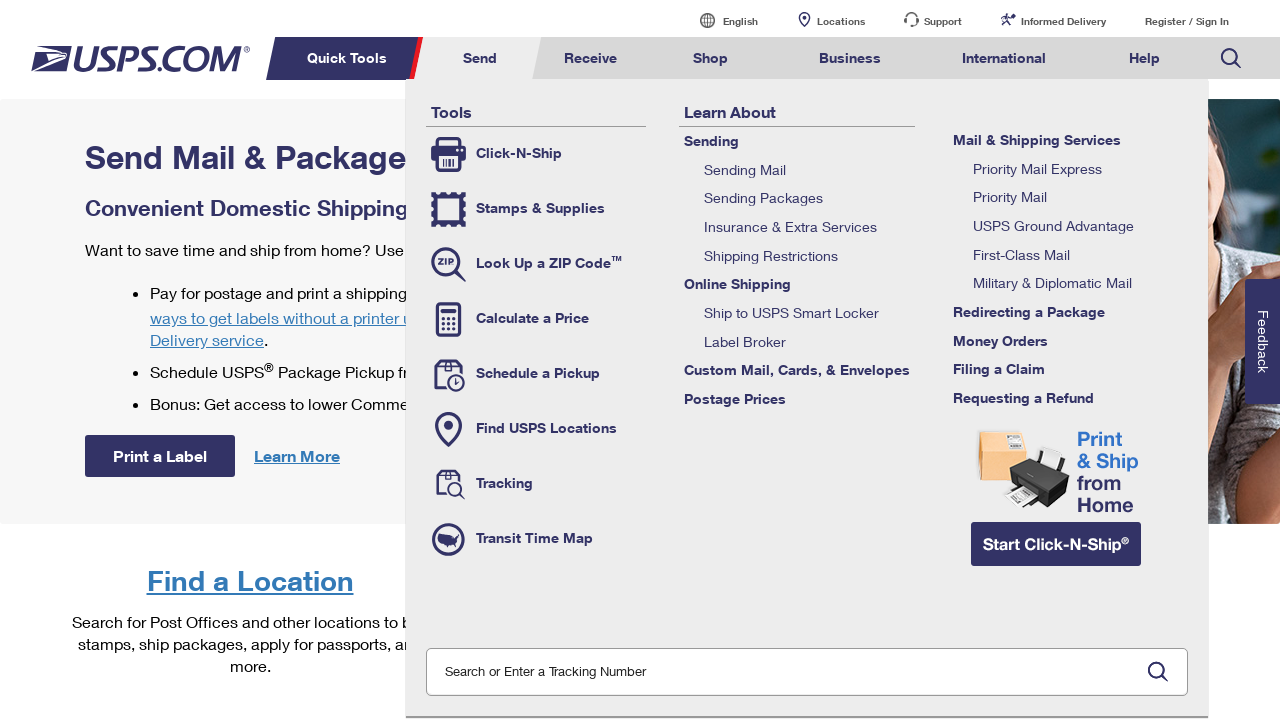

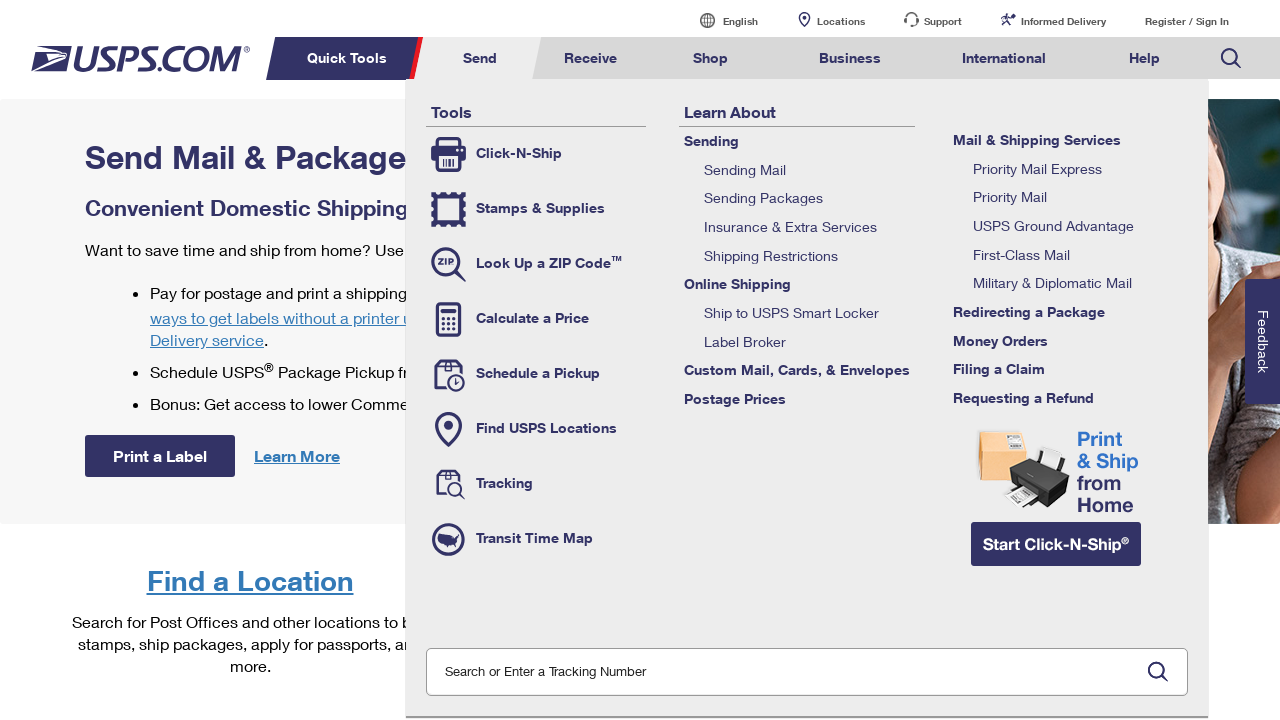